Tests modal dialog functionality by opening a modal and then closing it using JavaScript execution

Starting URL: https://formy-project.herokuapp.com/modal

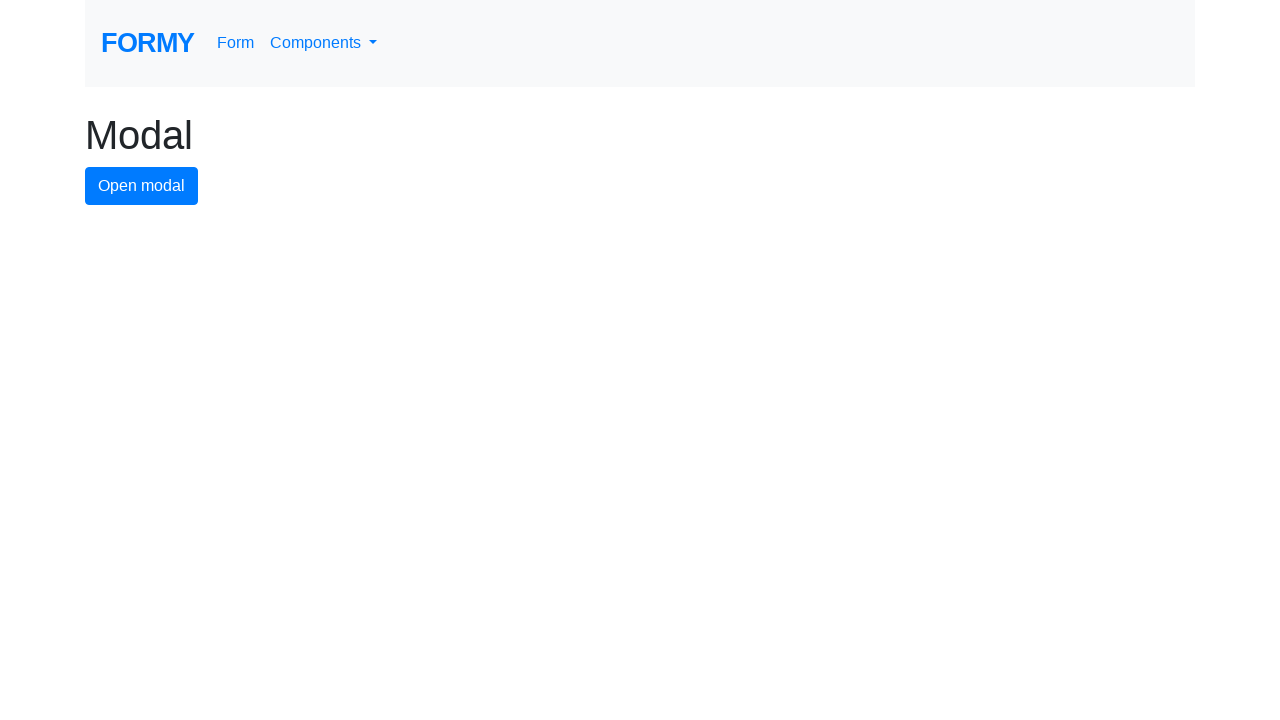

Clicked modal button to open modal dialog at (142, 186) on #modal-button
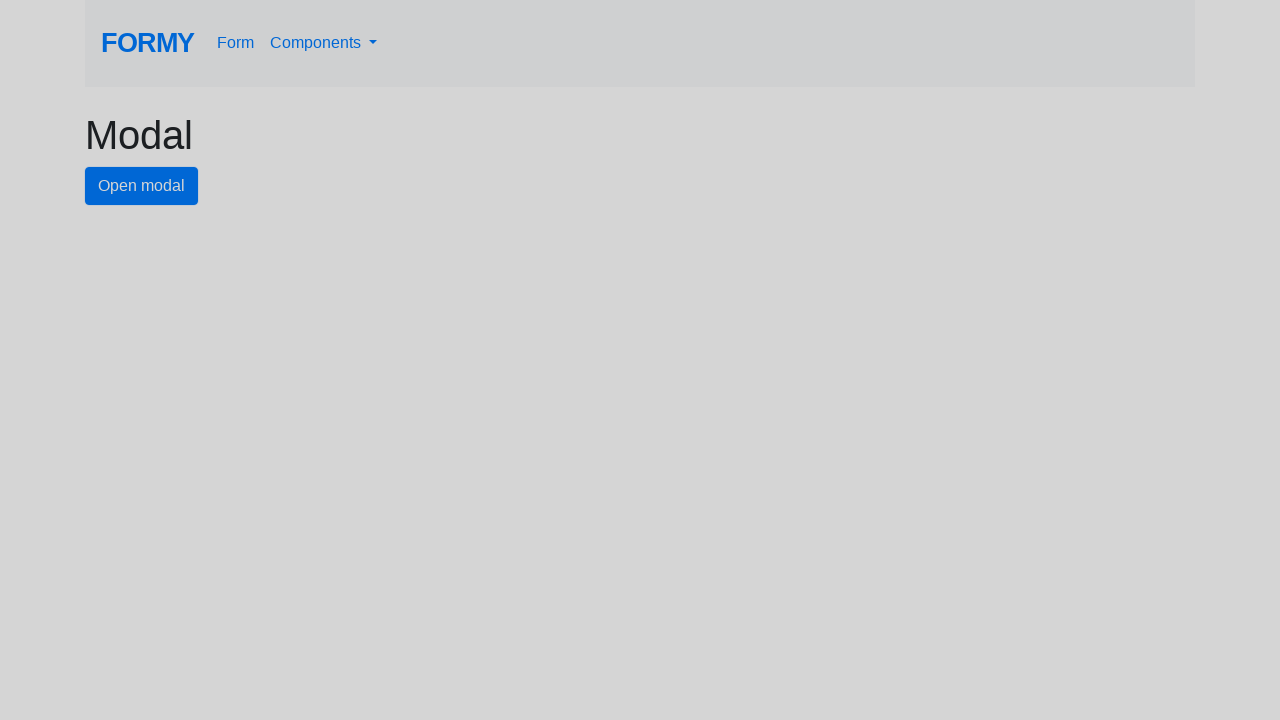

Modal dialog appeared and close button became visible
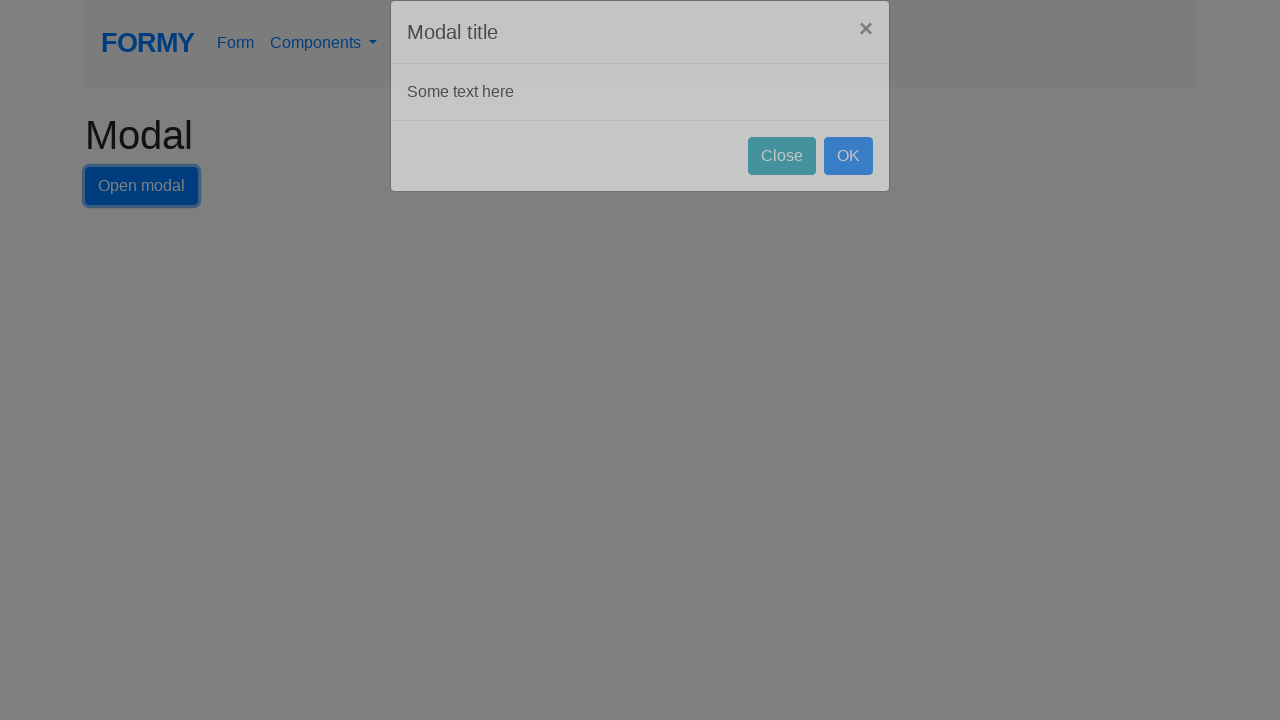

Executed JavaScript to click close button on modal dialog
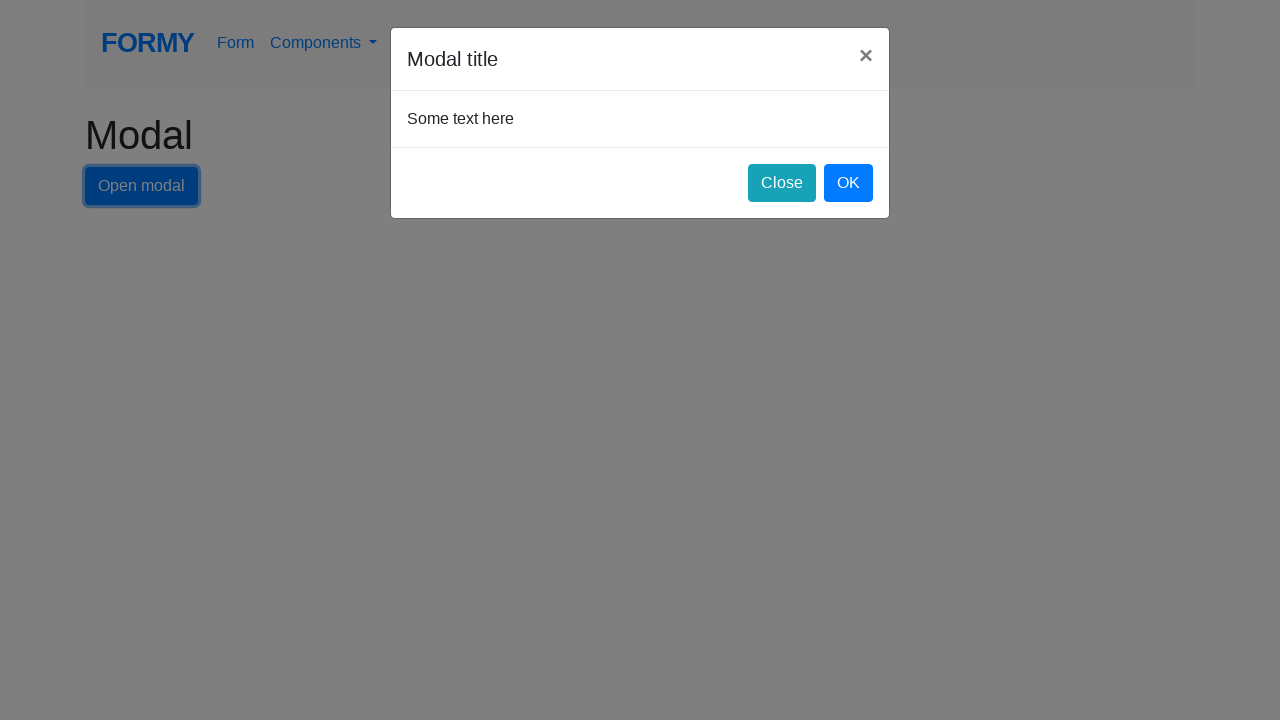

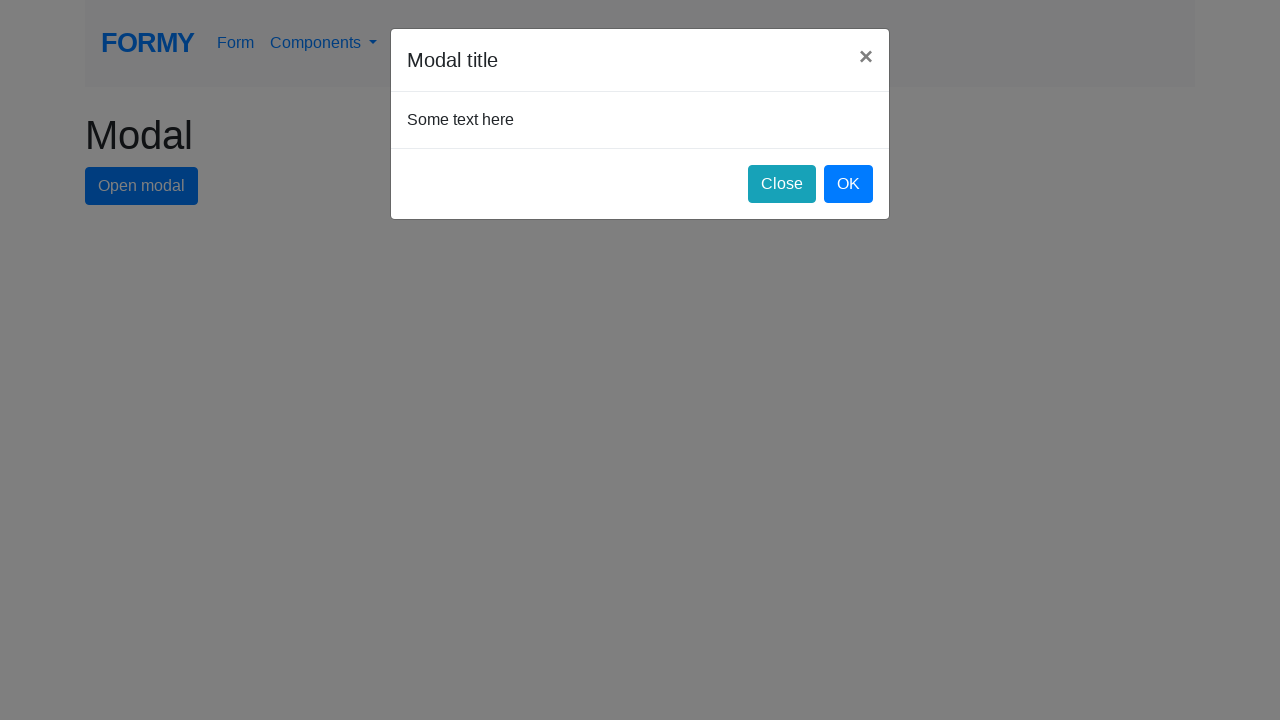